Verifies the download page by clicking the download button in the header of the Selenium website

Starting URL: https://www.selenium.dev/

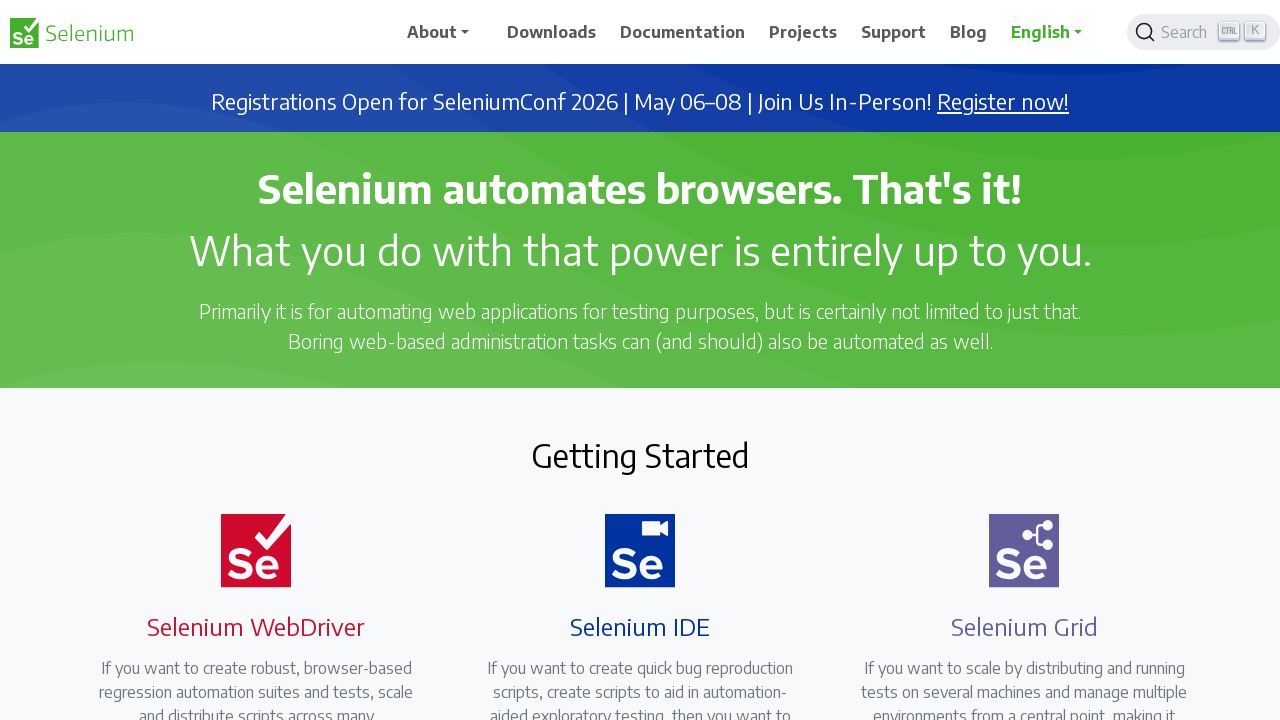

Clicked Downloads link in header at (552, 32) on a:has-text('Downloads')
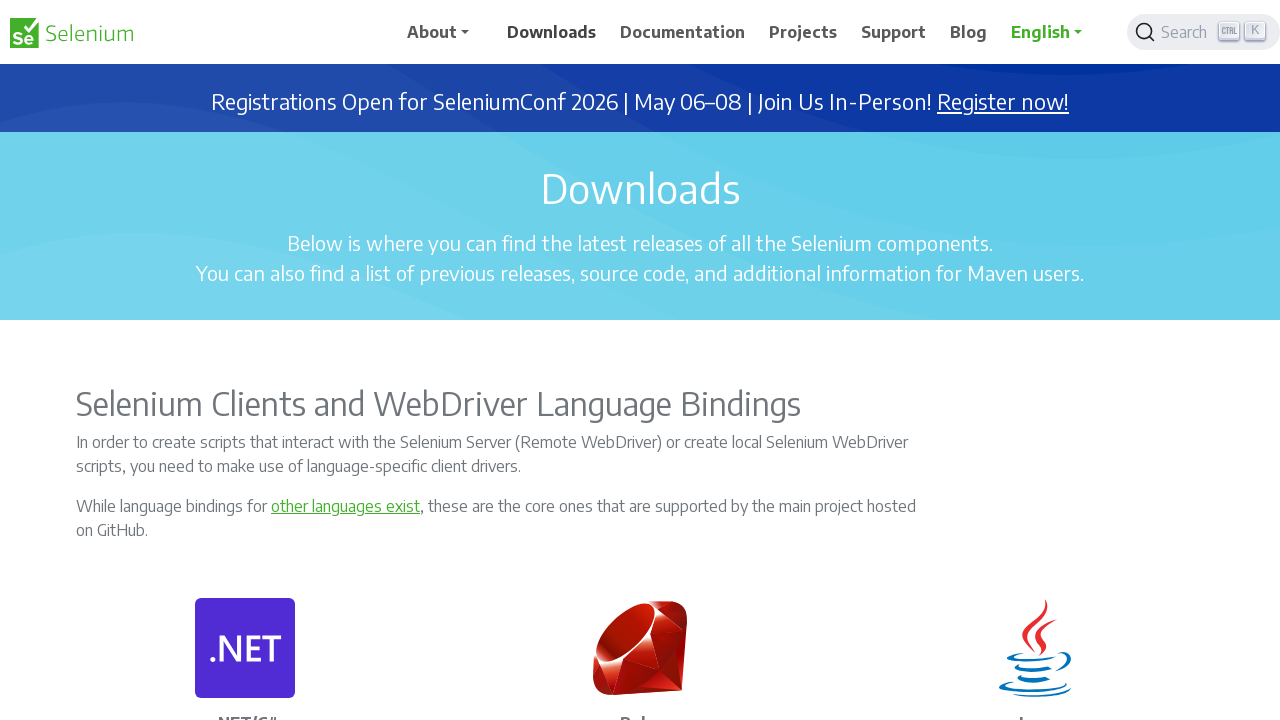

Verified navigation to downloads page
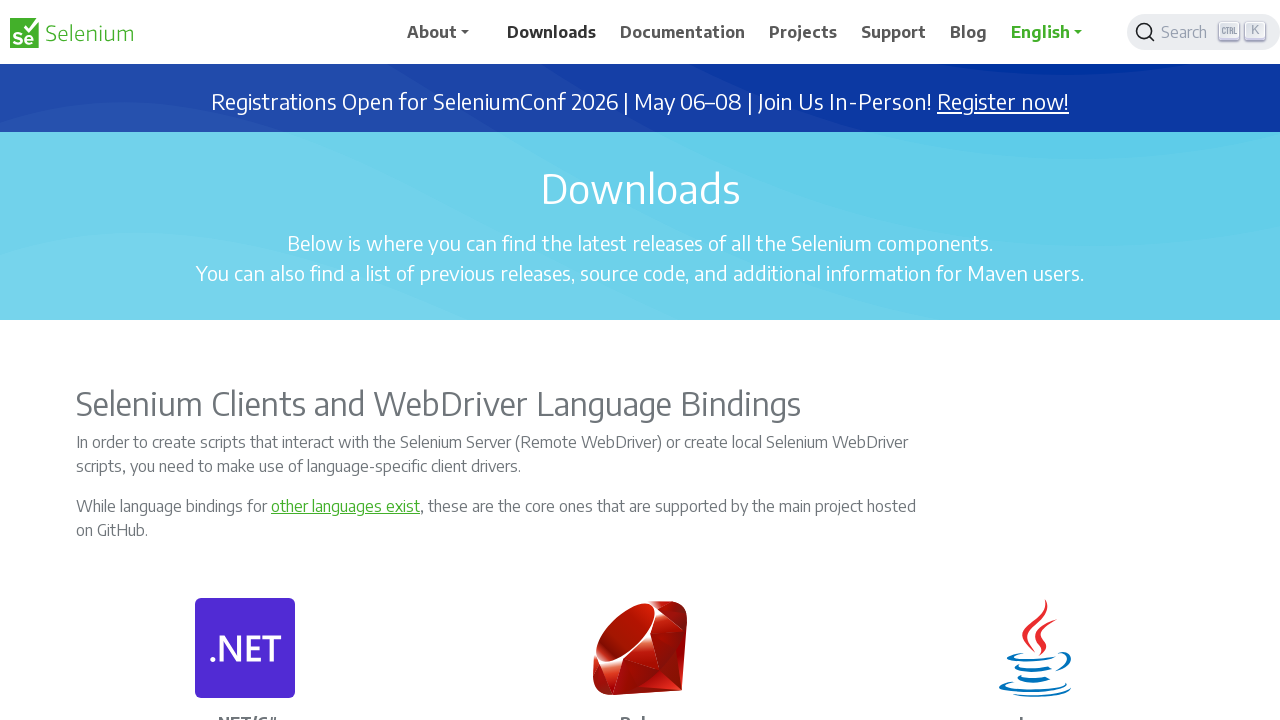

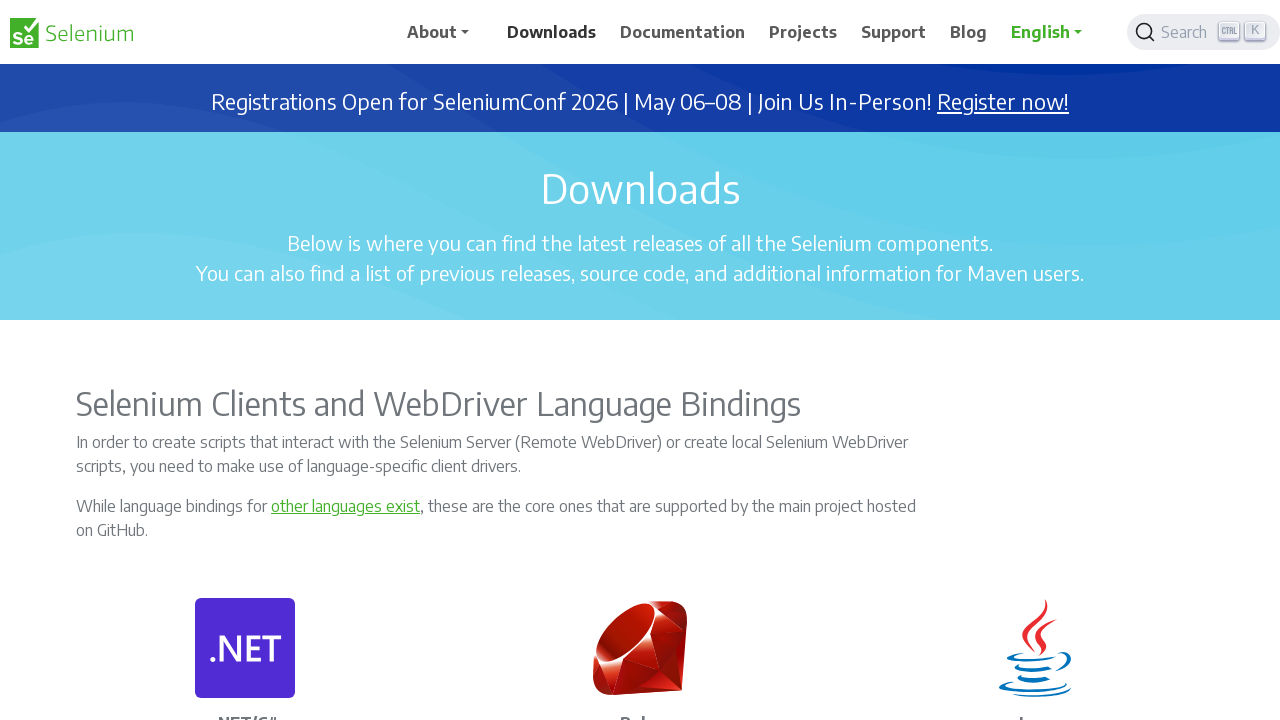